Tests the dynamic loading page by clicking the start button and waiting for the finish message to appear, then verifying the text content.

Starting URL: http://the-internet.herokuapp.com/dynamic_loading/2

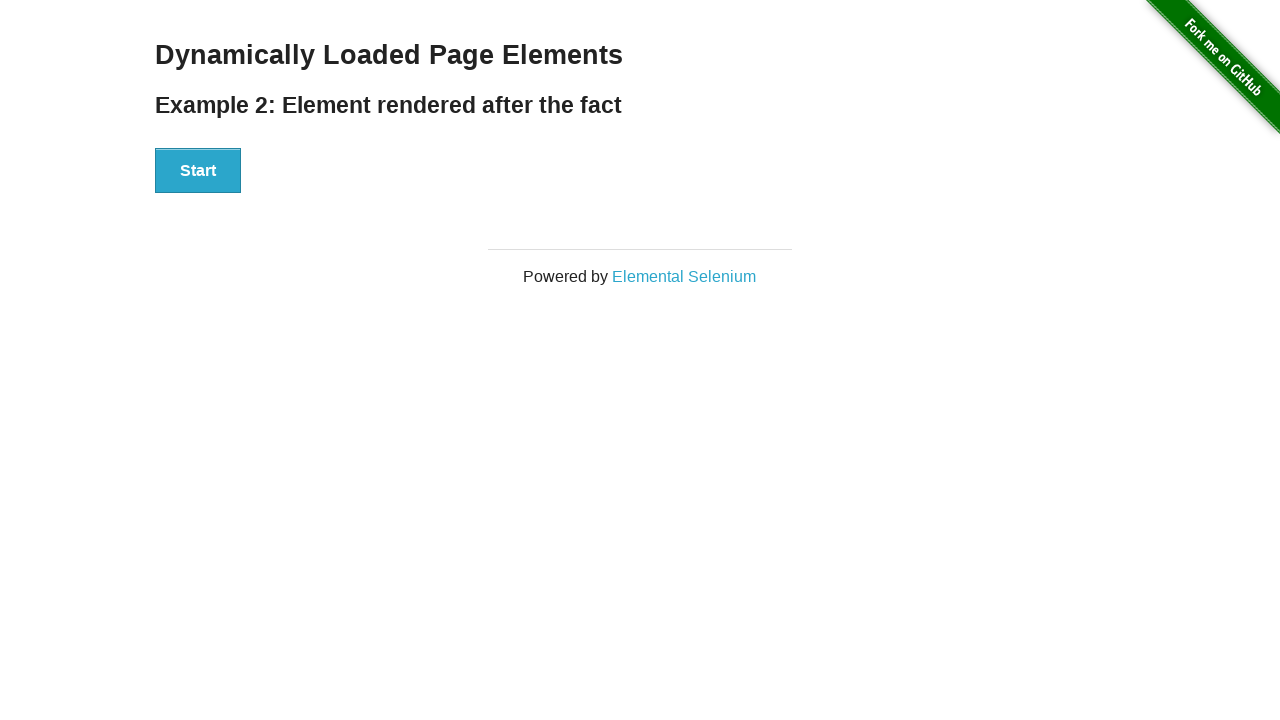

Clicked the start button at (198, 171) on #start button
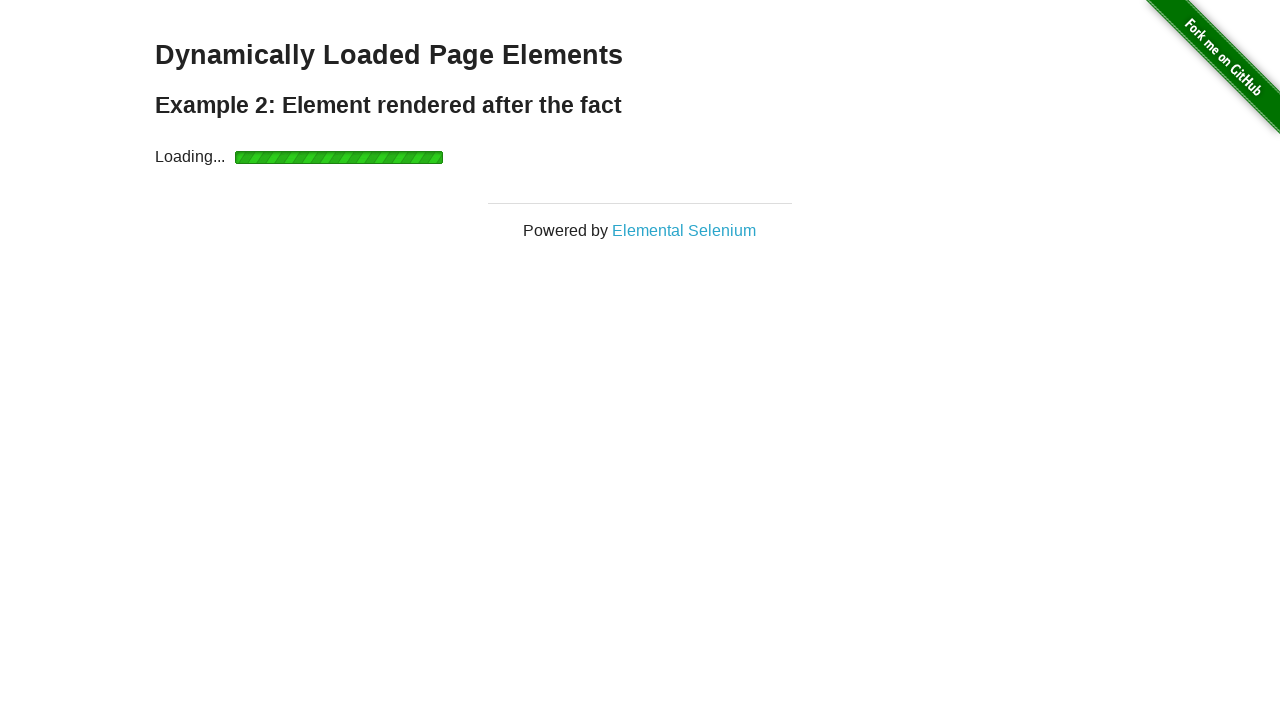

Finish element became visible after dynamic loading
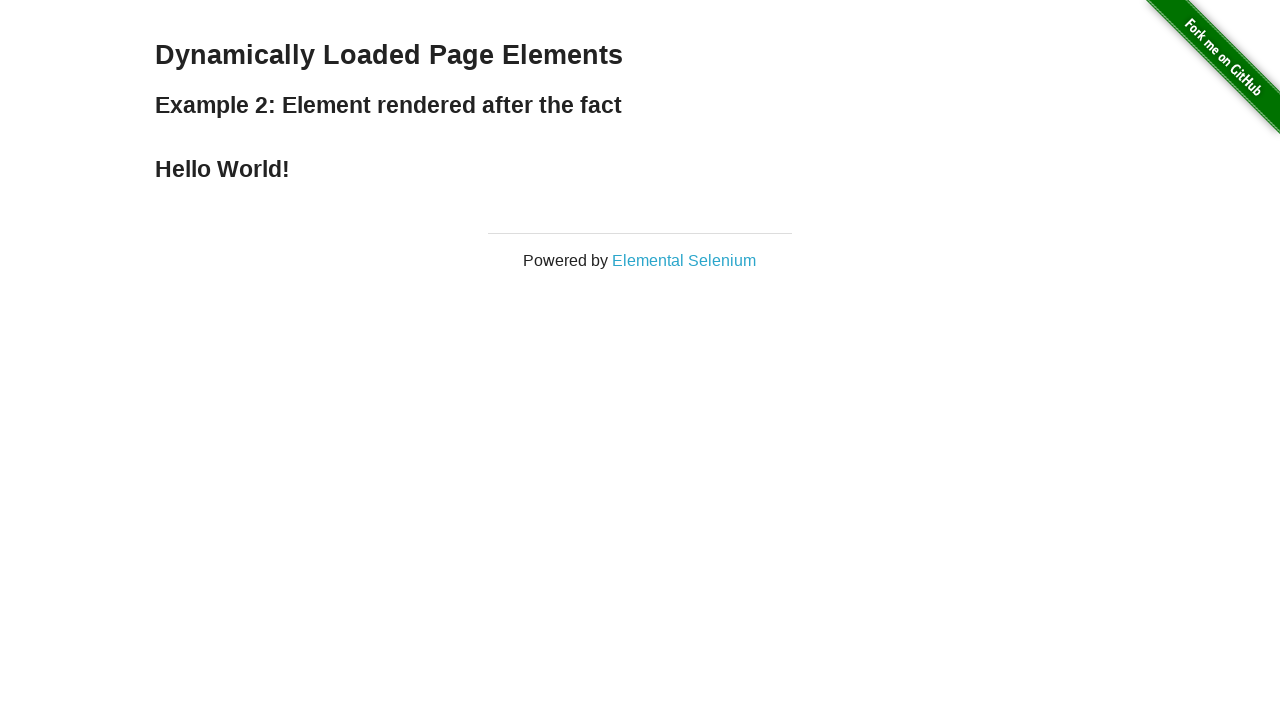

Verified finish text contains 'Hello World!'
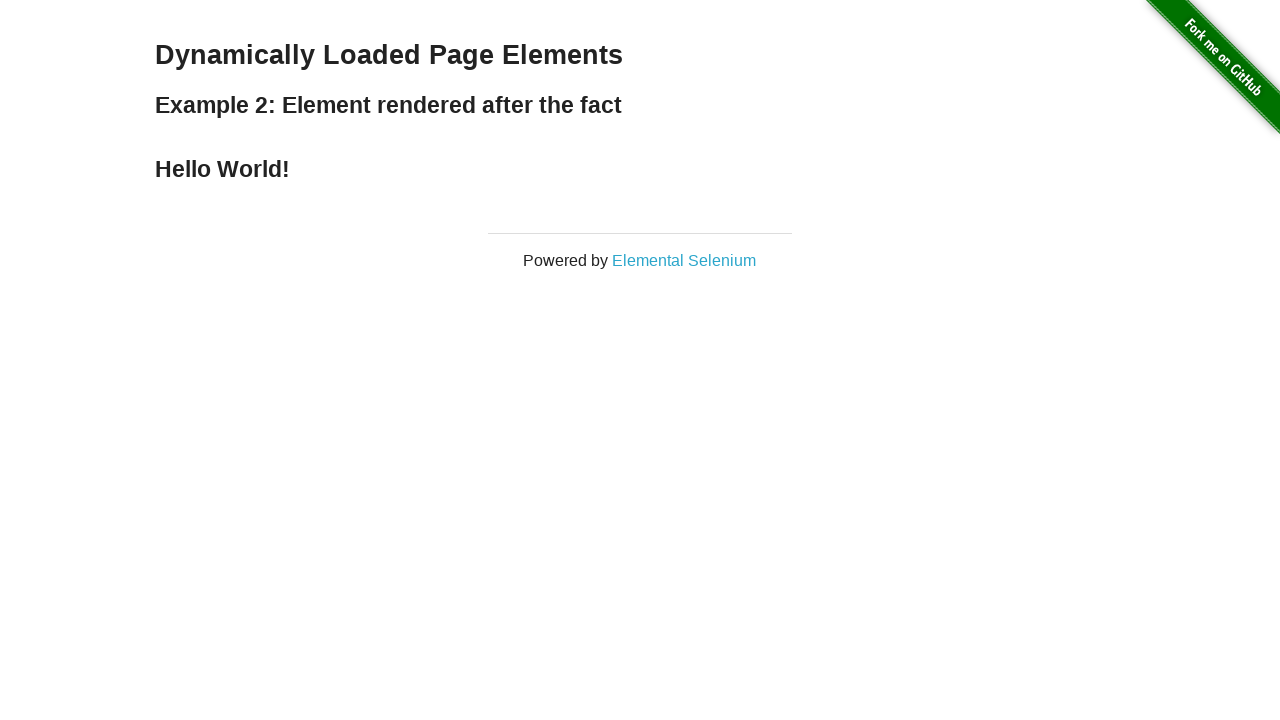

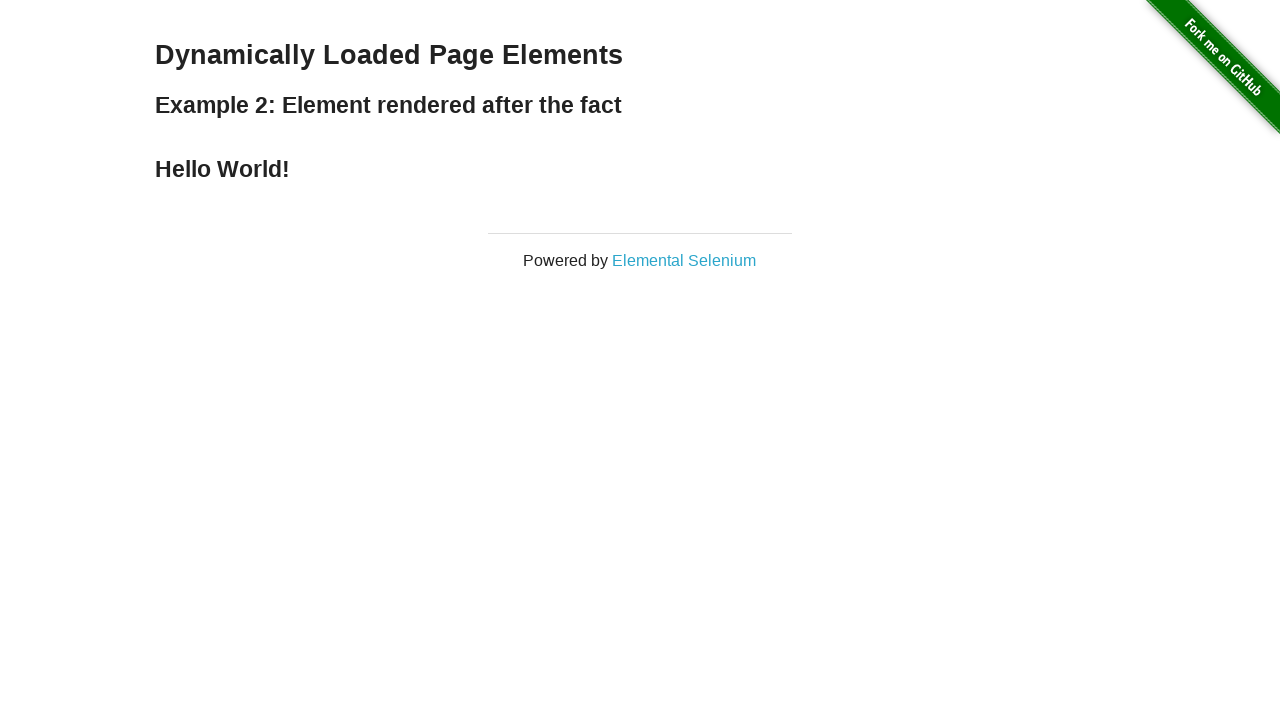